Tests navigation through top menu links on Redmine website by clicking Home, Projects, and Help links

Starting URL: https://www.redmine.org/

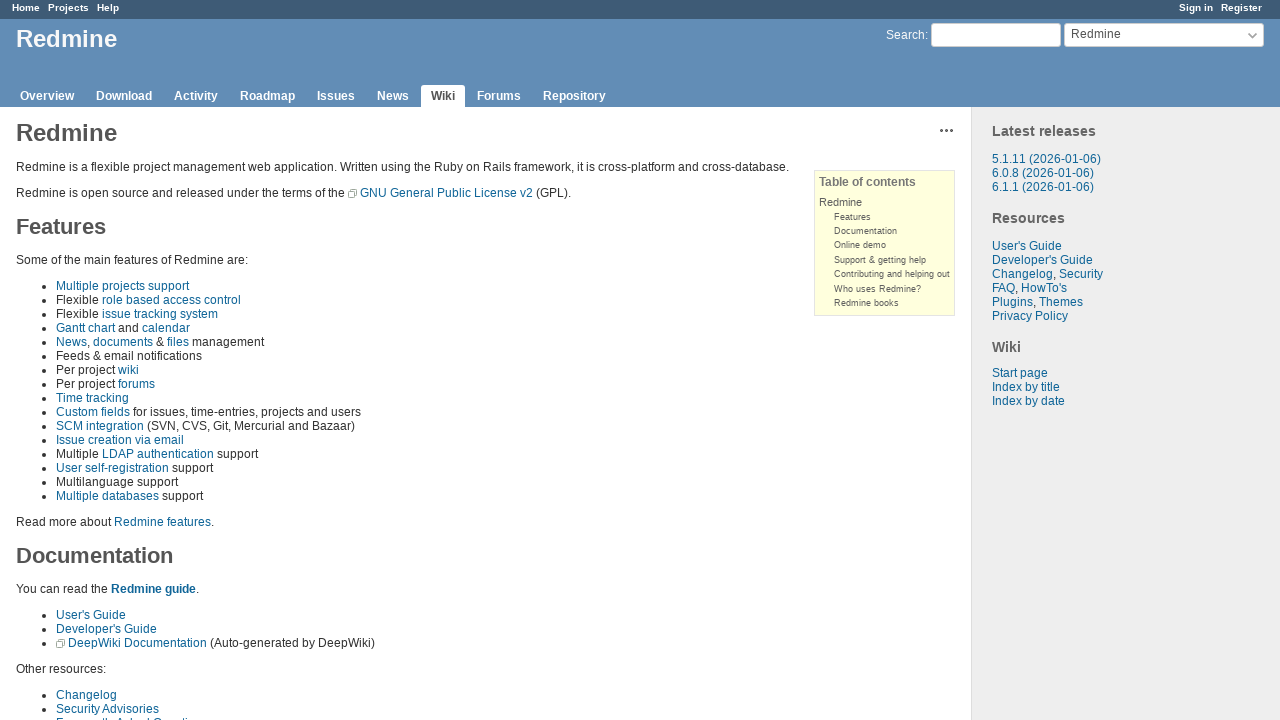

Clicked Home link in top menu at (26, 8) on xpath=//*[@class="home"]
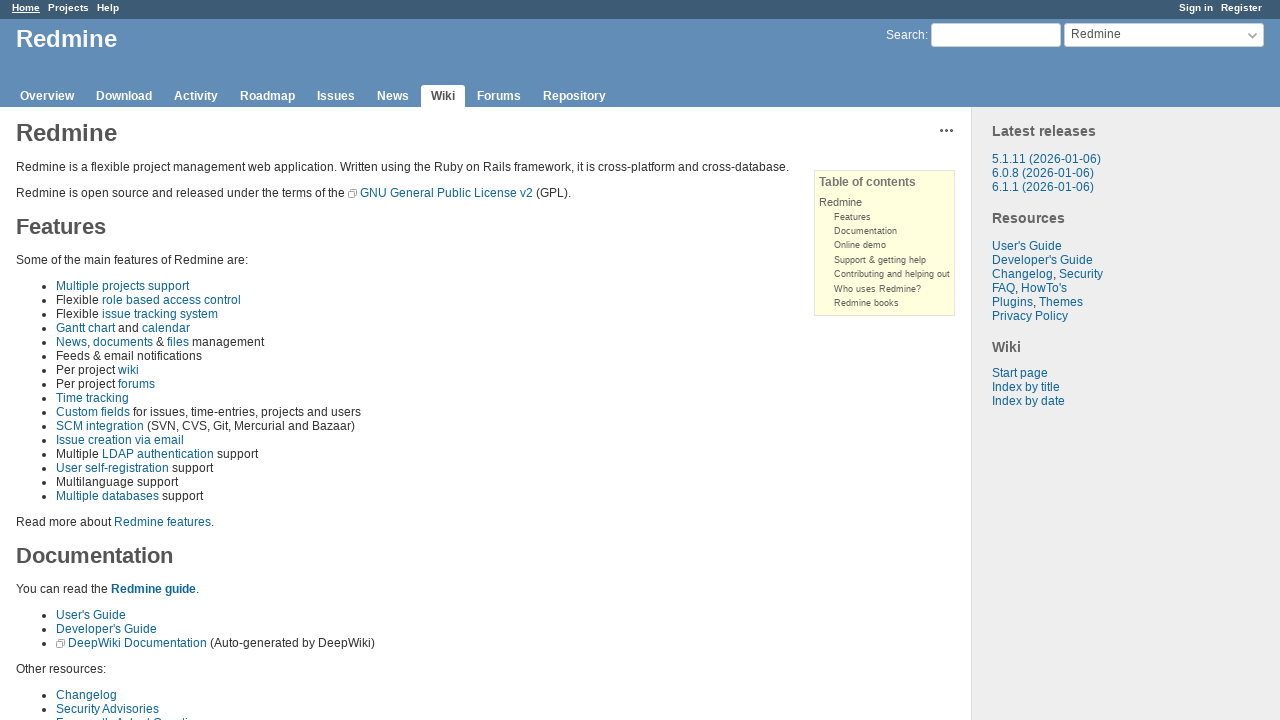

Clicked Projects link in top menu at (68, 8) on xpath=//*[@class="projects"]
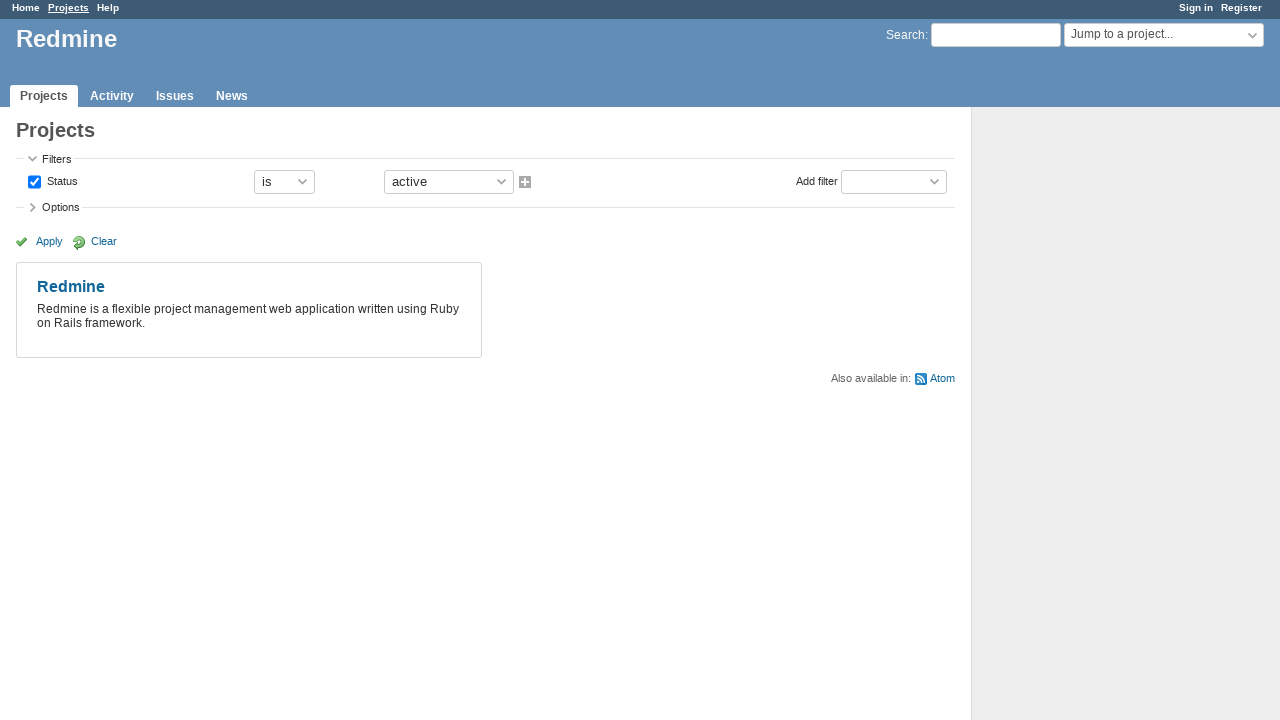

Clicked Help link in top menu at (108, 8) on xpath=//*[@class="help"]
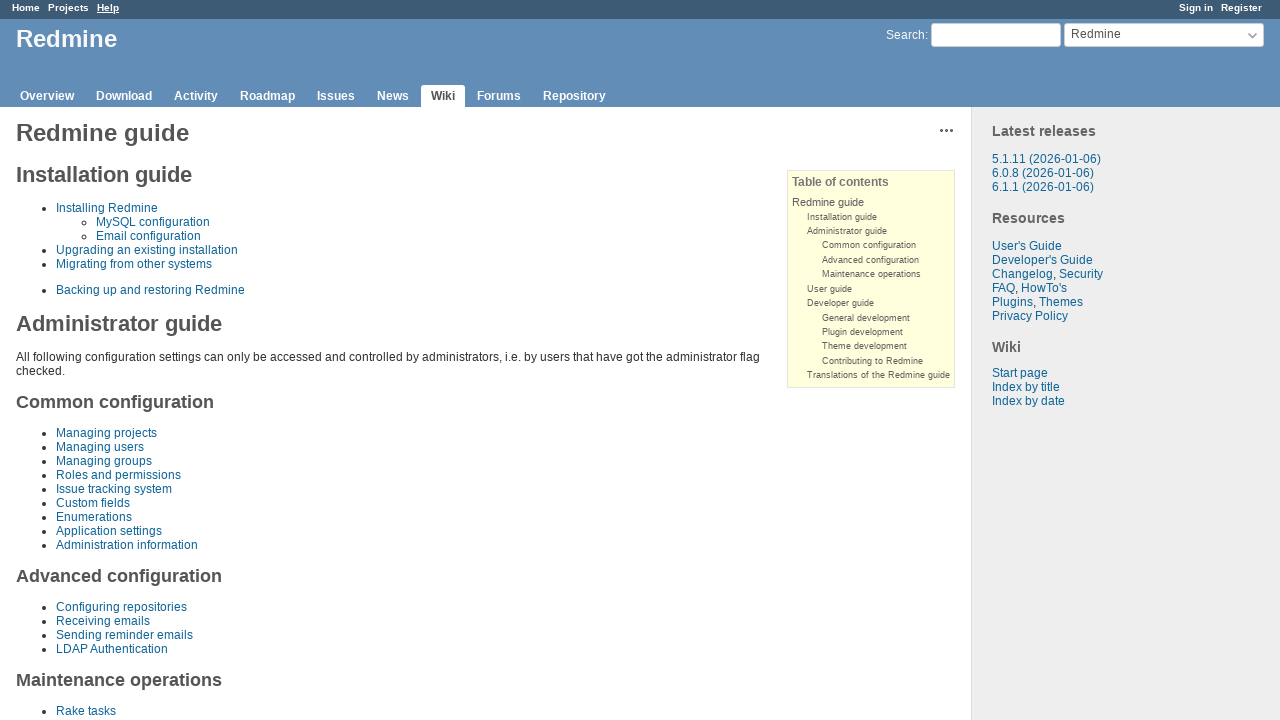

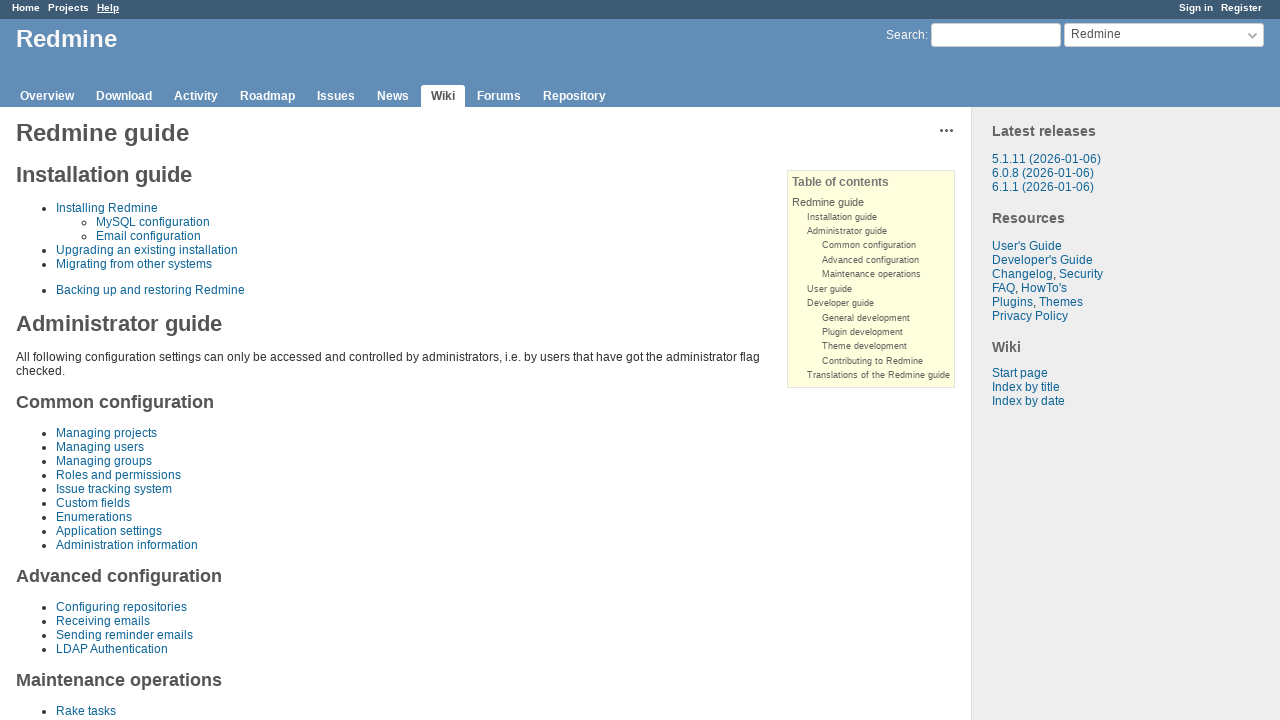